Tests an explicit wait scenario by waiting for a price to change to $100, clicking a book button, solving a mathematical calculation, and submitting the answer

Starting URL: http://suninjuly.github.io/explicit_wait2.html

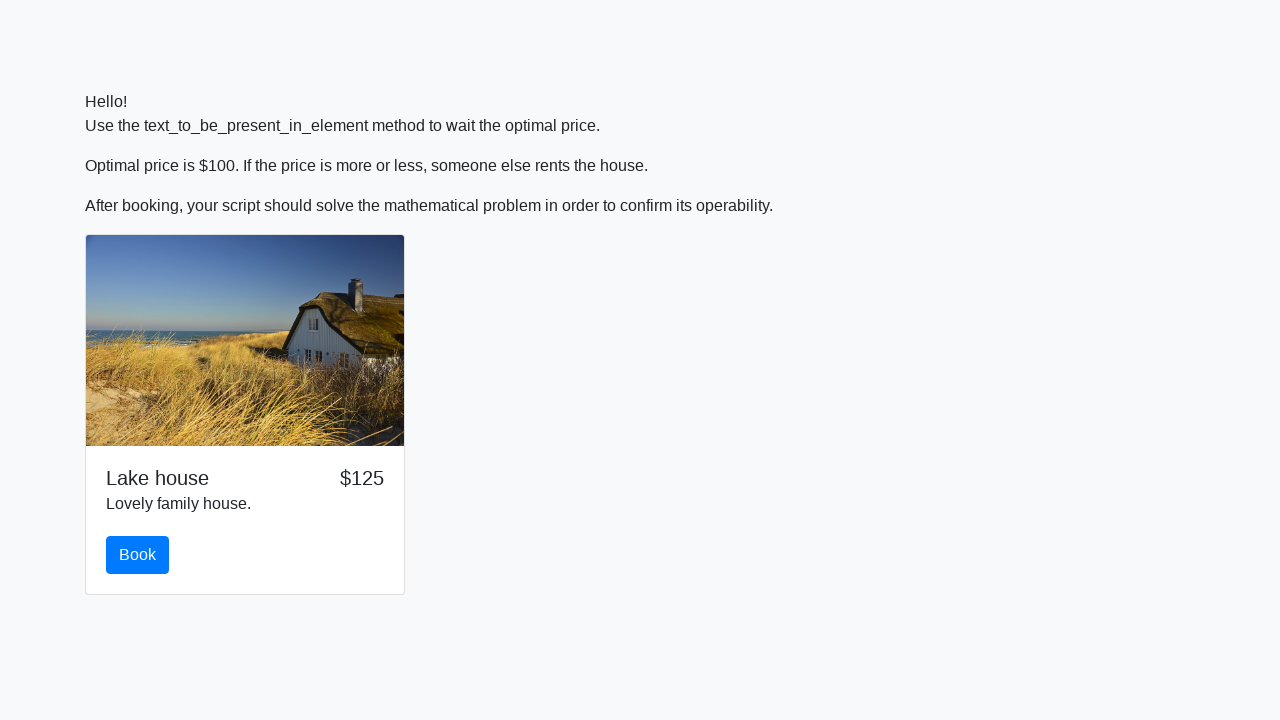

Waited for price to change to $100
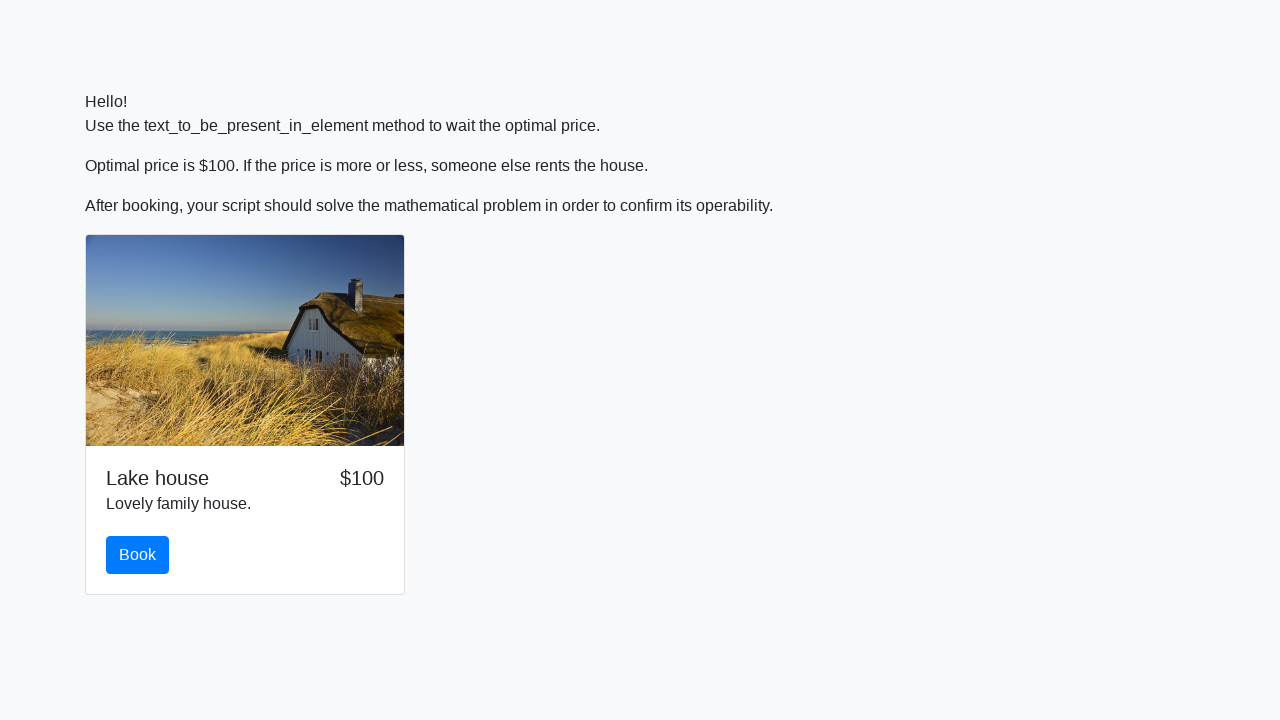

Clicked the Book button at (138, 555) on #book
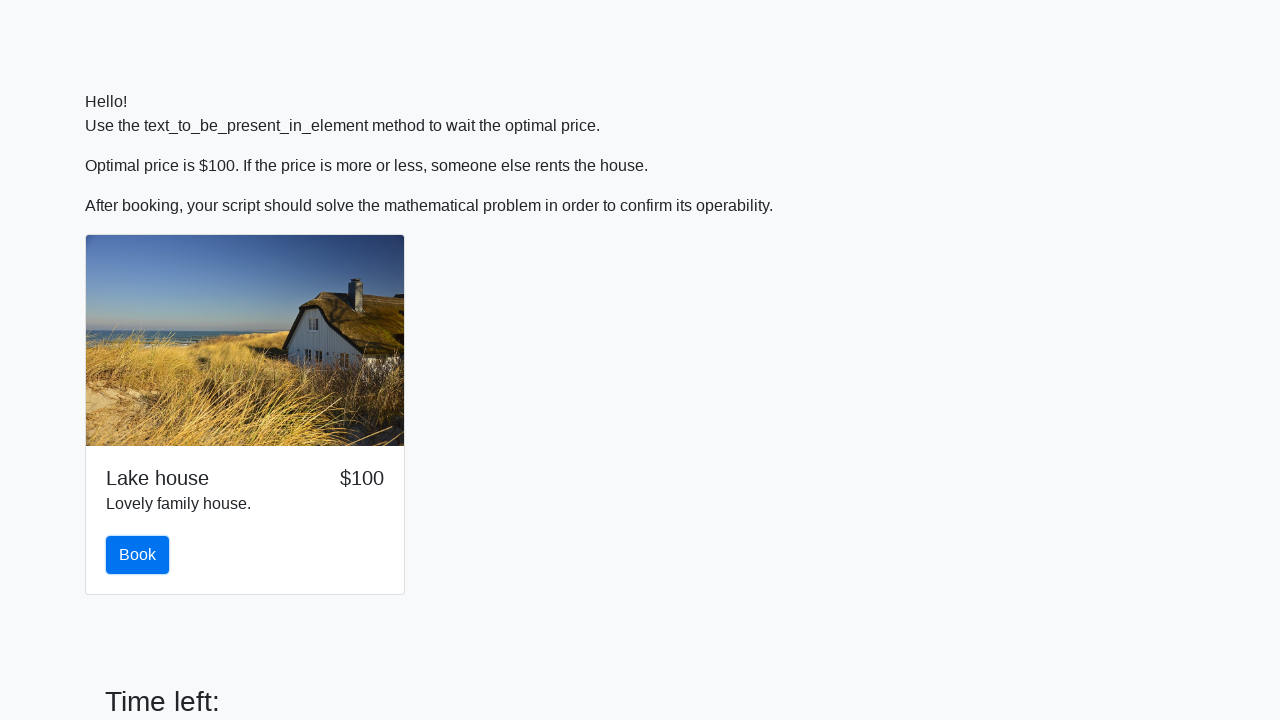

Retrieved the input value for mathematical calculation
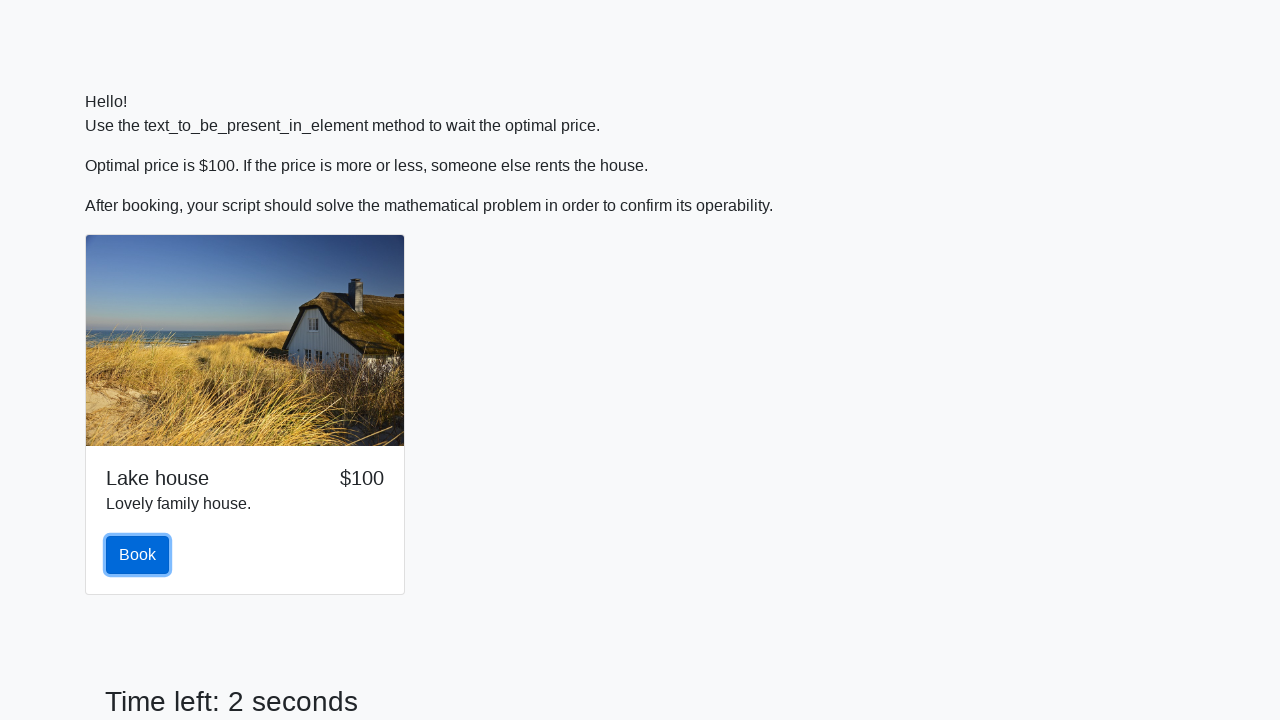

Calculated the mathematical answer
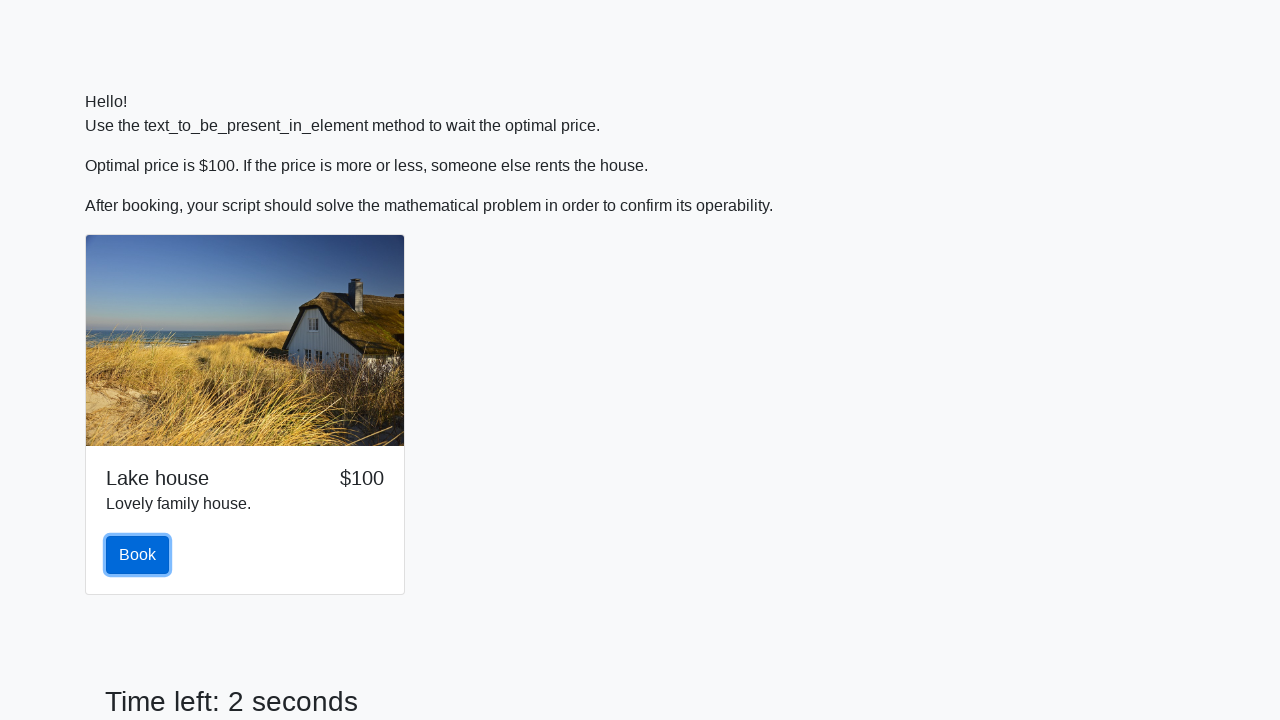

Filled in the calculated answer on #answer
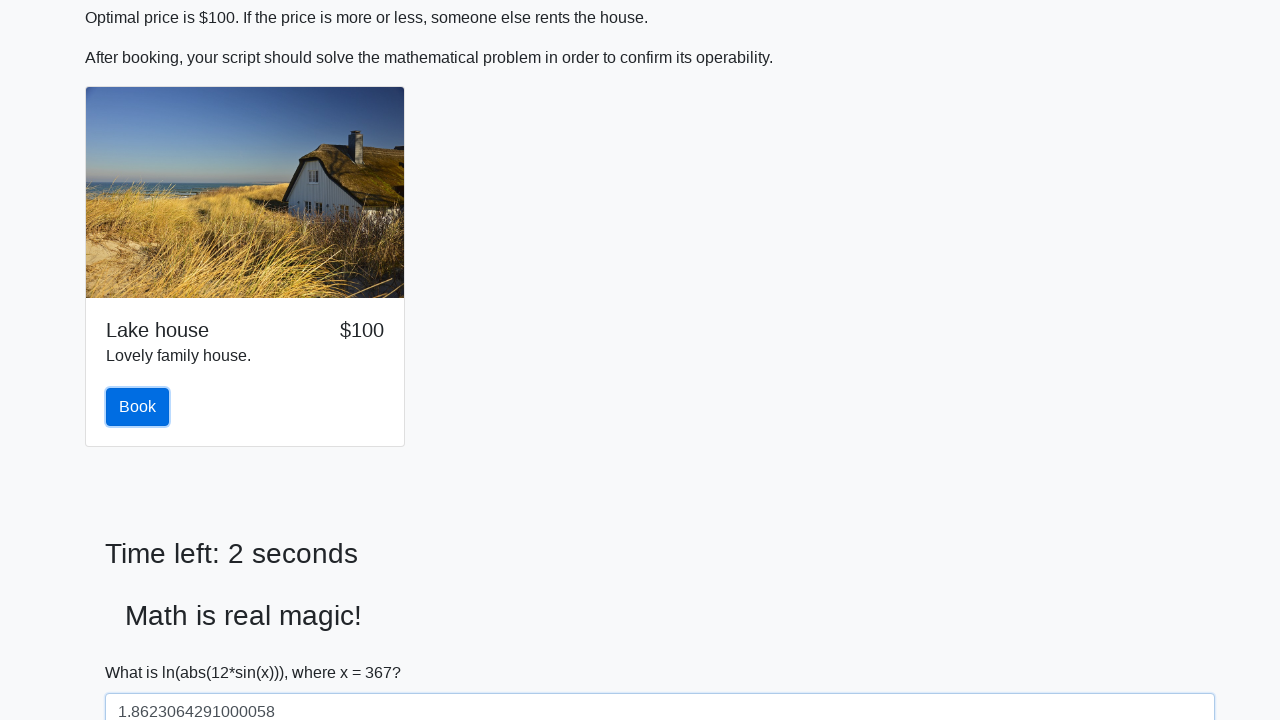

Clicked the solve button to submit the answer at (143, 651) on #solve
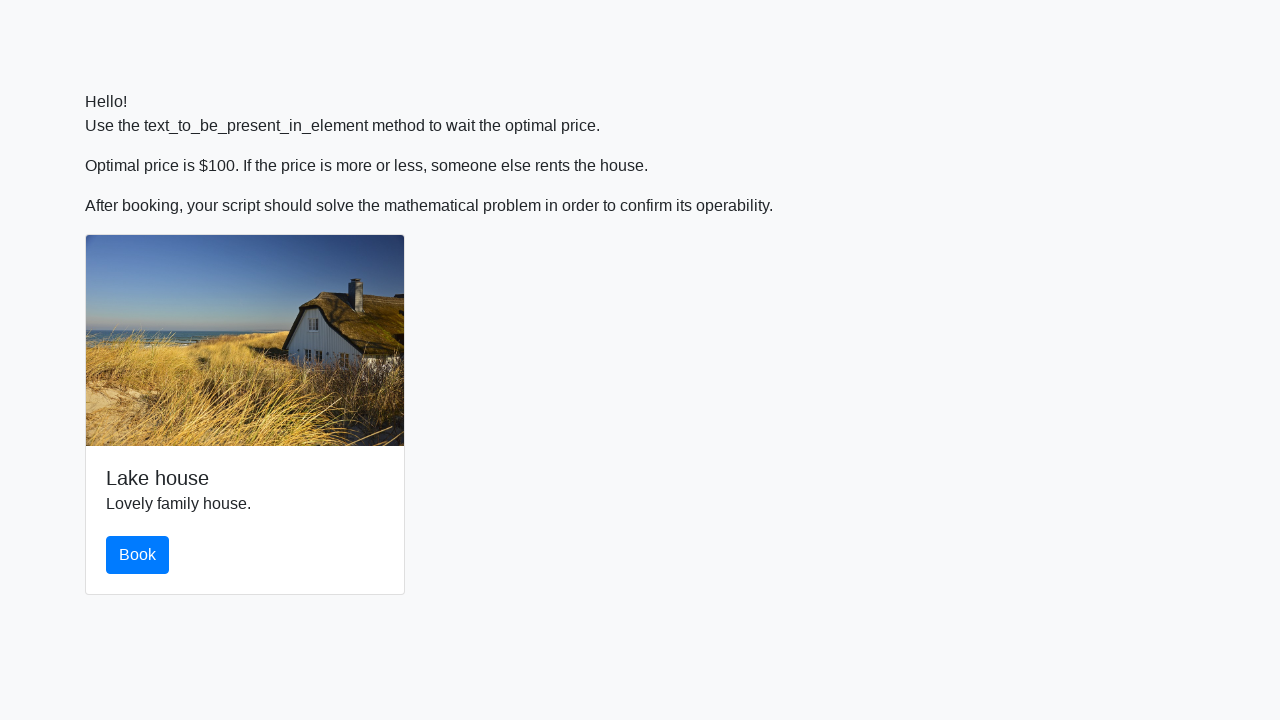

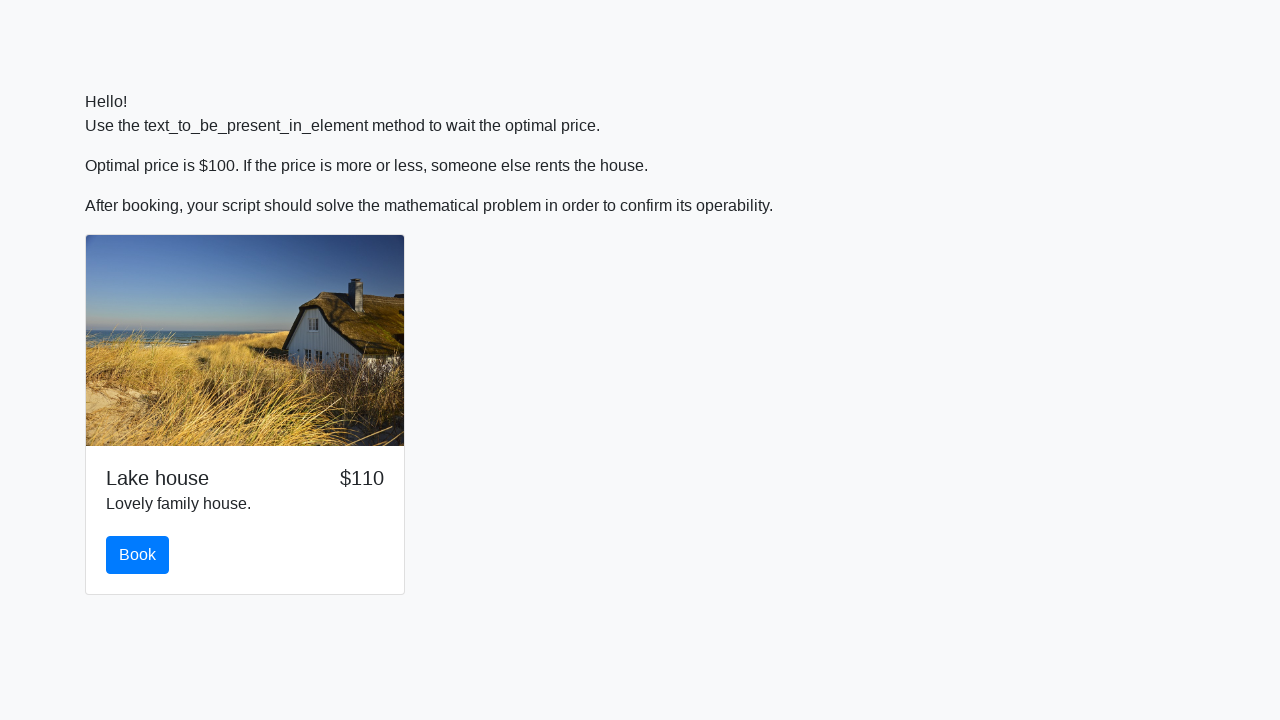